Tests that the complete all checkbox updates state when individual items are completed or cleared

Starting URL: https://demo.playwright.dev/todomvc

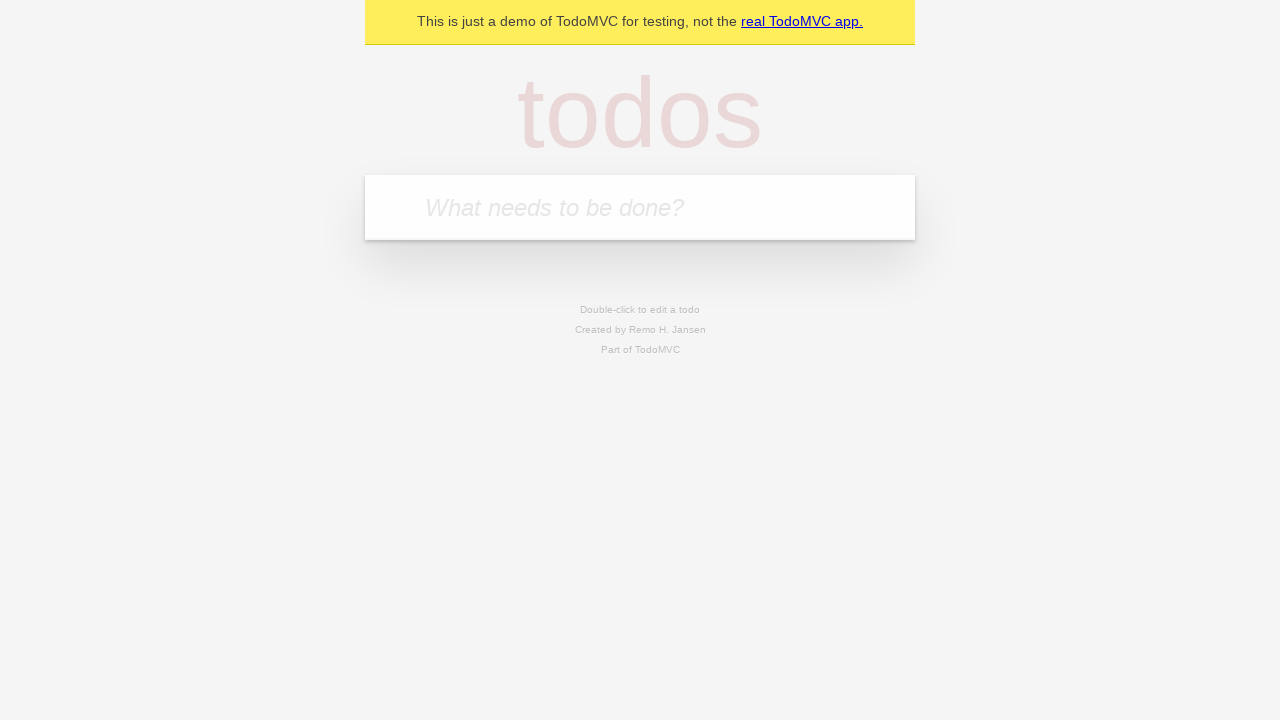

Filled todo input with 'buy some cheese' on internal:attr=[placeholder="What needs to be done?"i]
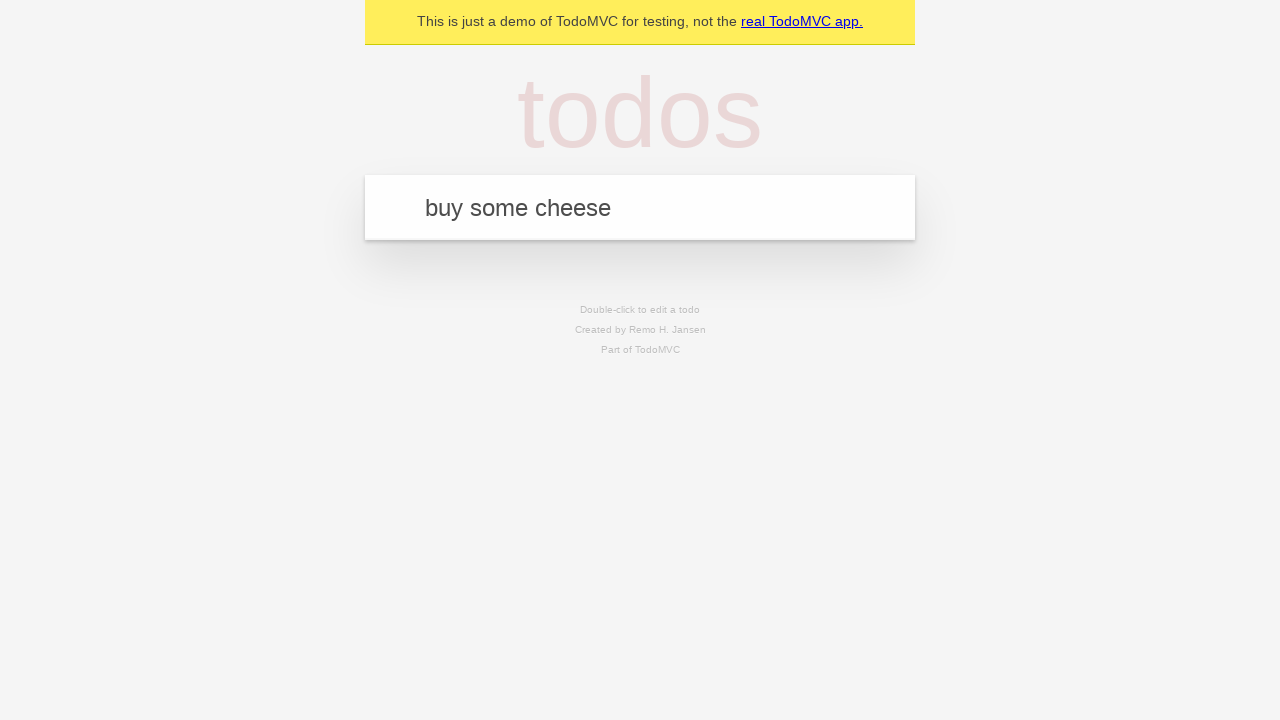

Pressed Enter to create todo 'buy some cheese' on internal:attr=[placeholder="What needs to be done?"i]
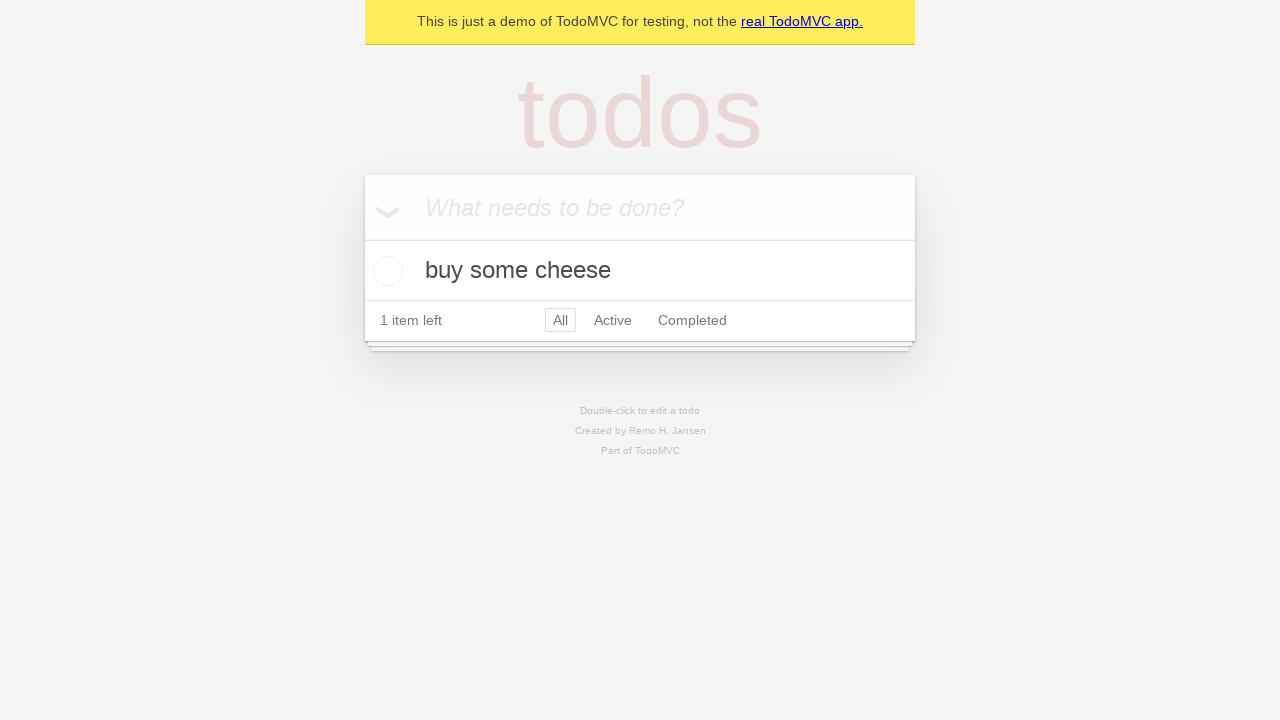

Filled todo input with 'feed the cat' on internal:attr=[placeholder="What needs to be done?"i]
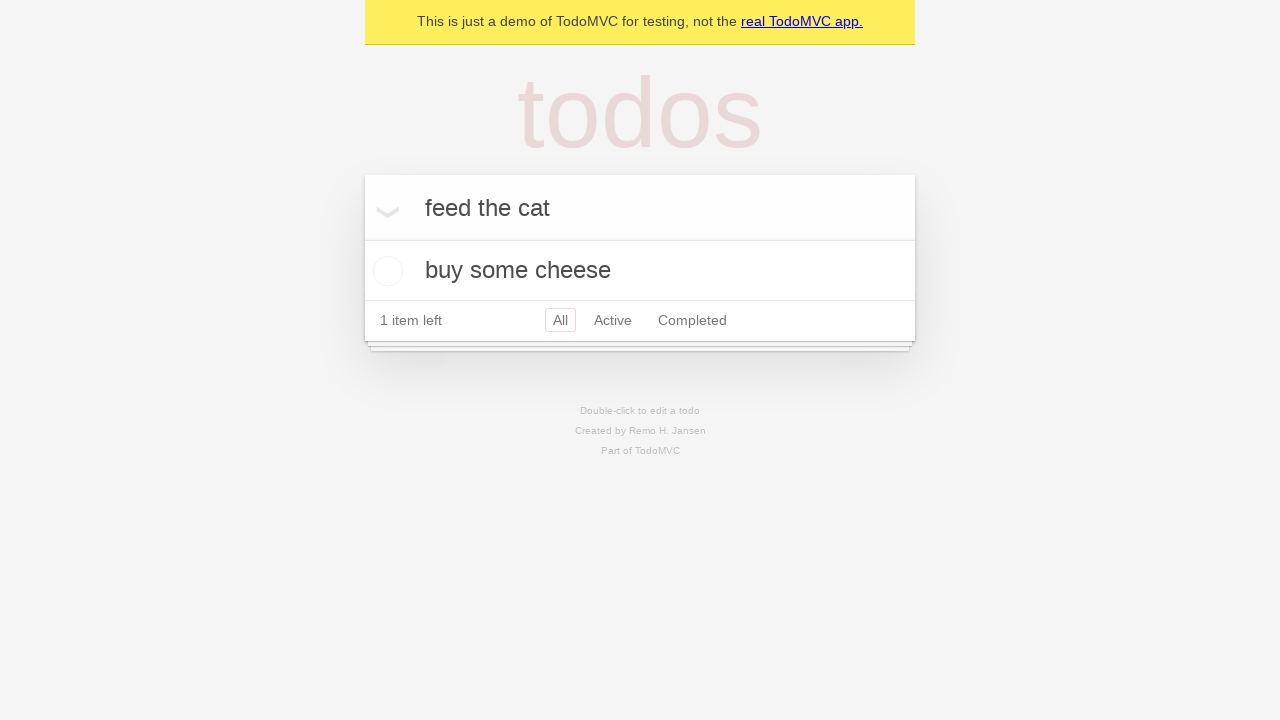

Pressed Enter to create todo 'feed the cat' on internal:attr=[placeholder="What needs to be done?"i]
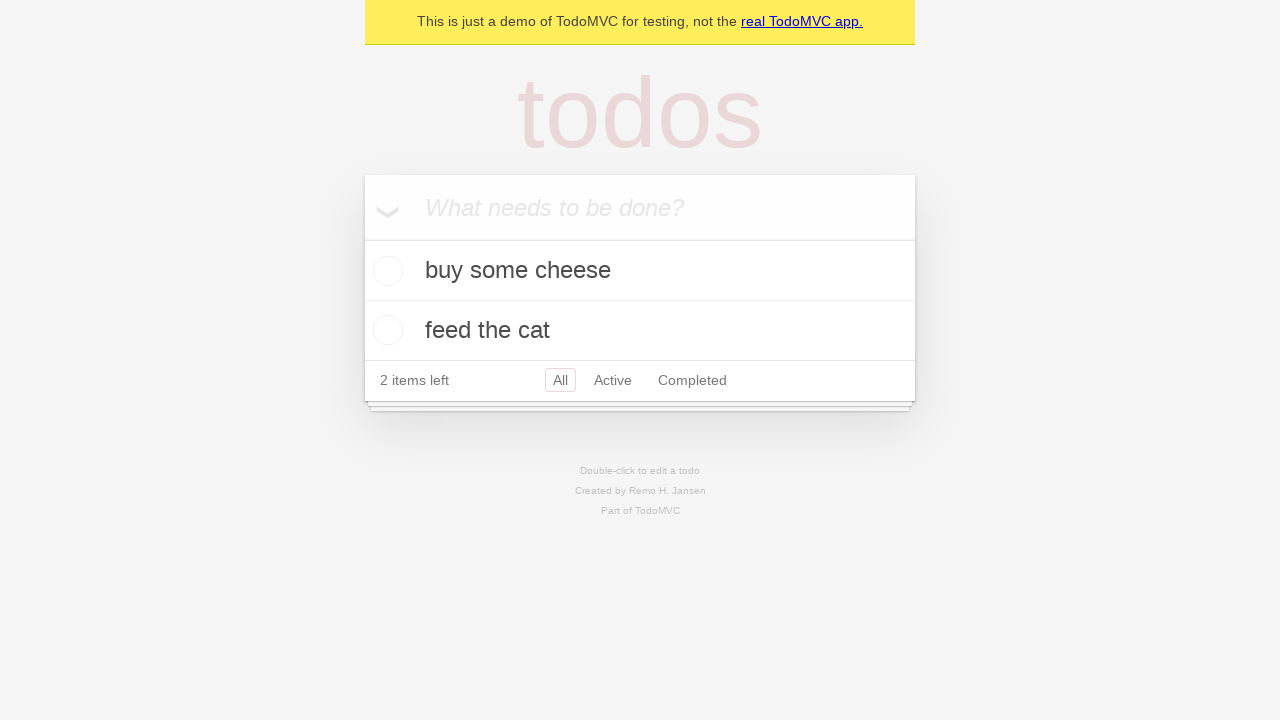

Filled todo input with 'book a doctors appointment' on internal:attr=[placeholder="What needs to be done?"i]
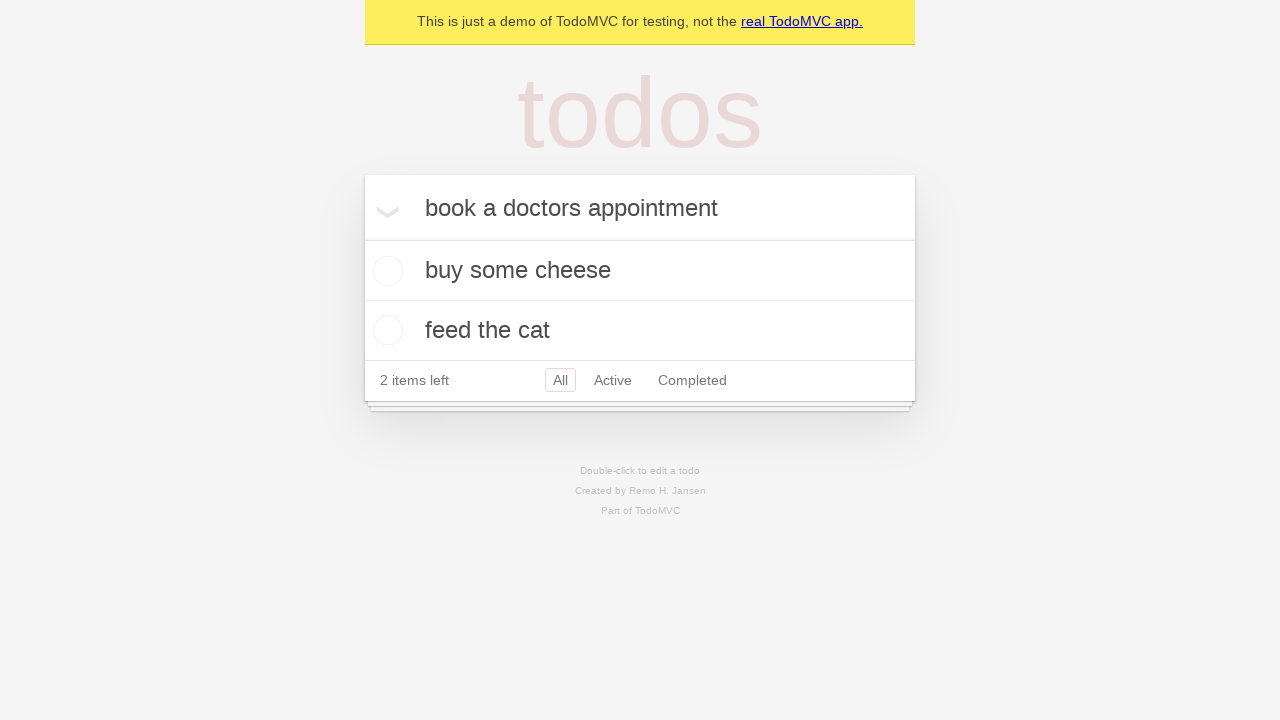

Pressed Enter to create todo 'book a doctors appointment' on internal:attr=[placeholder="What needs to be done?"i]
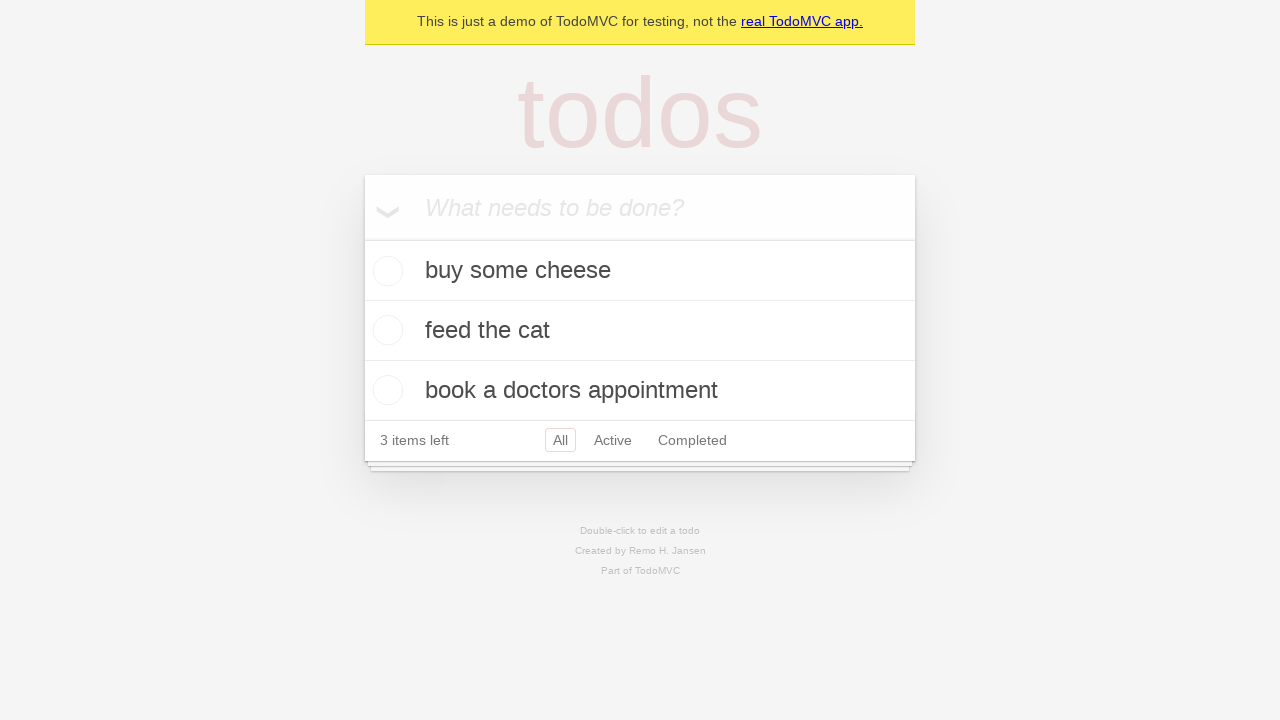

Waited for all 3 todos to be created
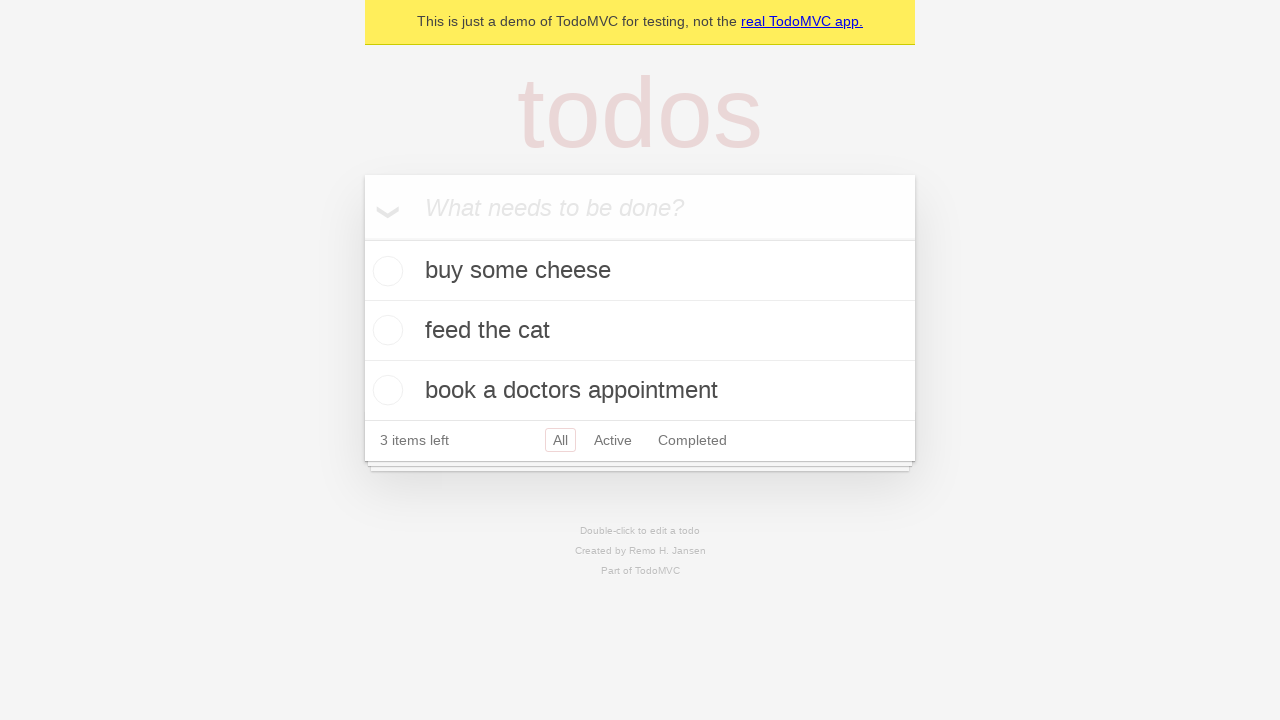

Checked the 'Mark all as complete' checkbox at (362, 238) on internal:label="Mark all as complete"i
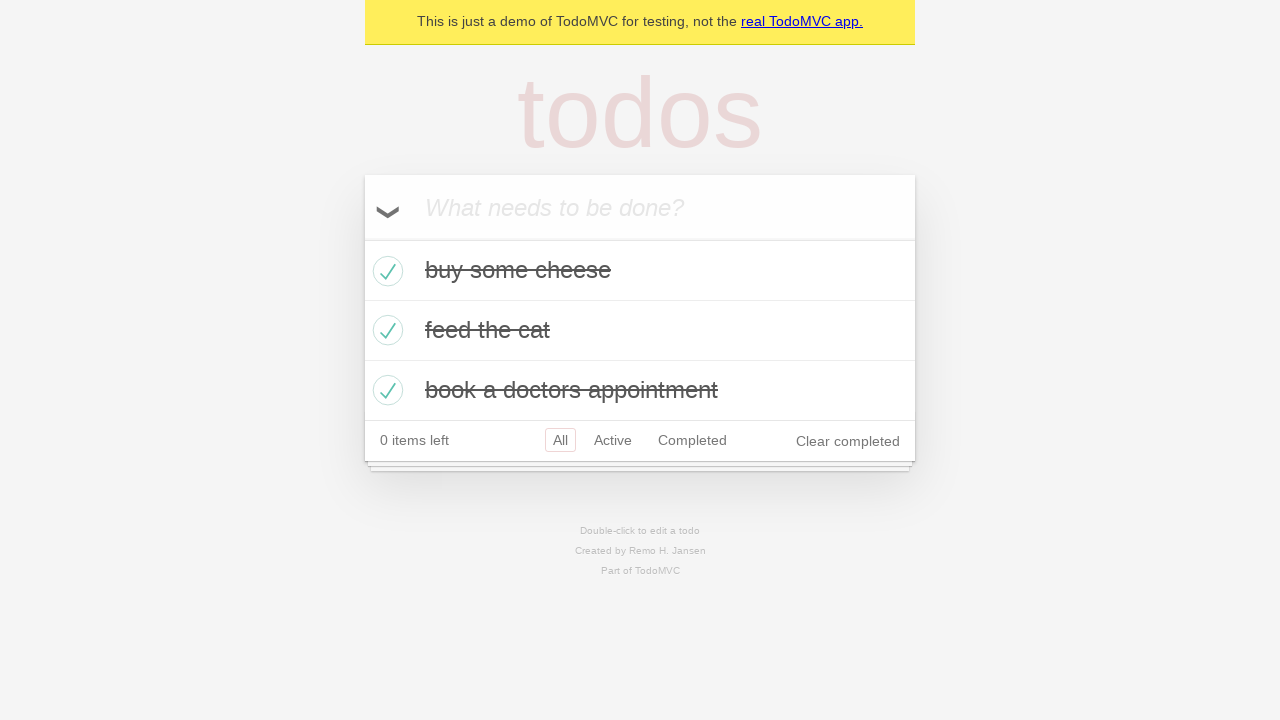

Unchecked the first todo item at (385, 271) on internal:testid=[data-testid="todo-item"s] >> nth=0 >> internal:role=checkbox
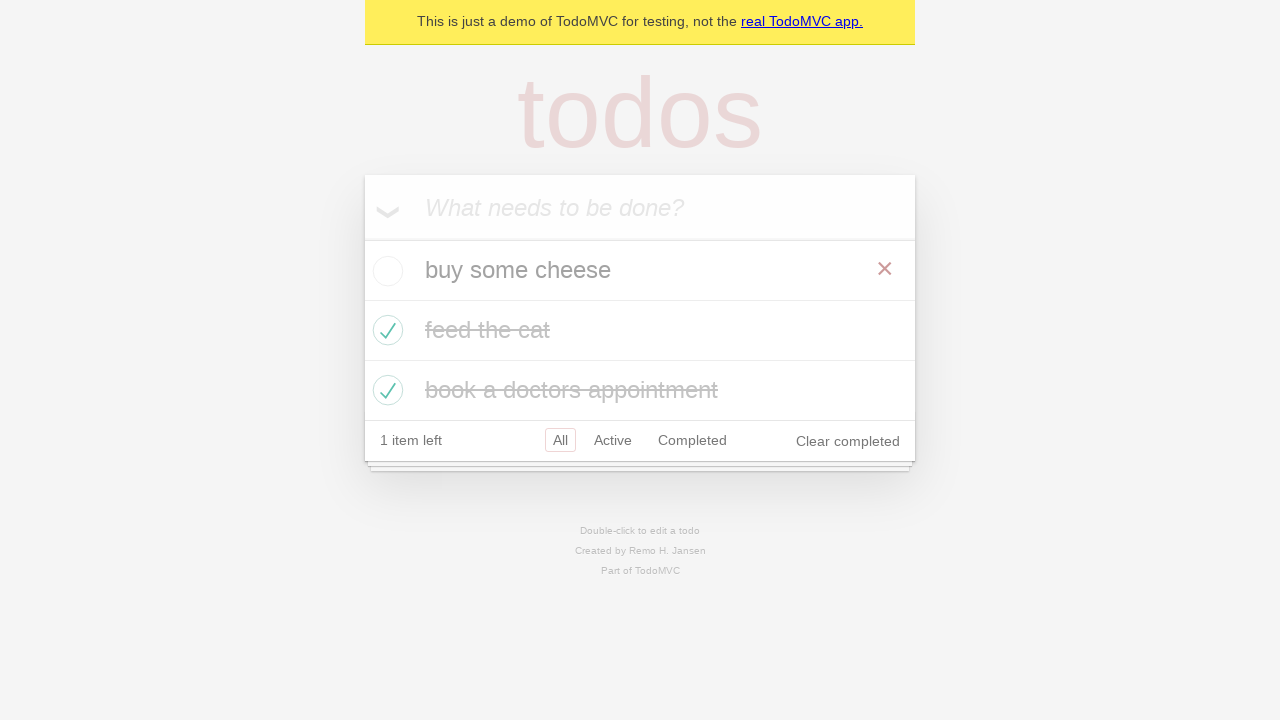

Re-checked the first todo item at (385, 271) on internal:testid=[data-testid="todo-item"s] >> nth=0 >> internal:role=checkbox
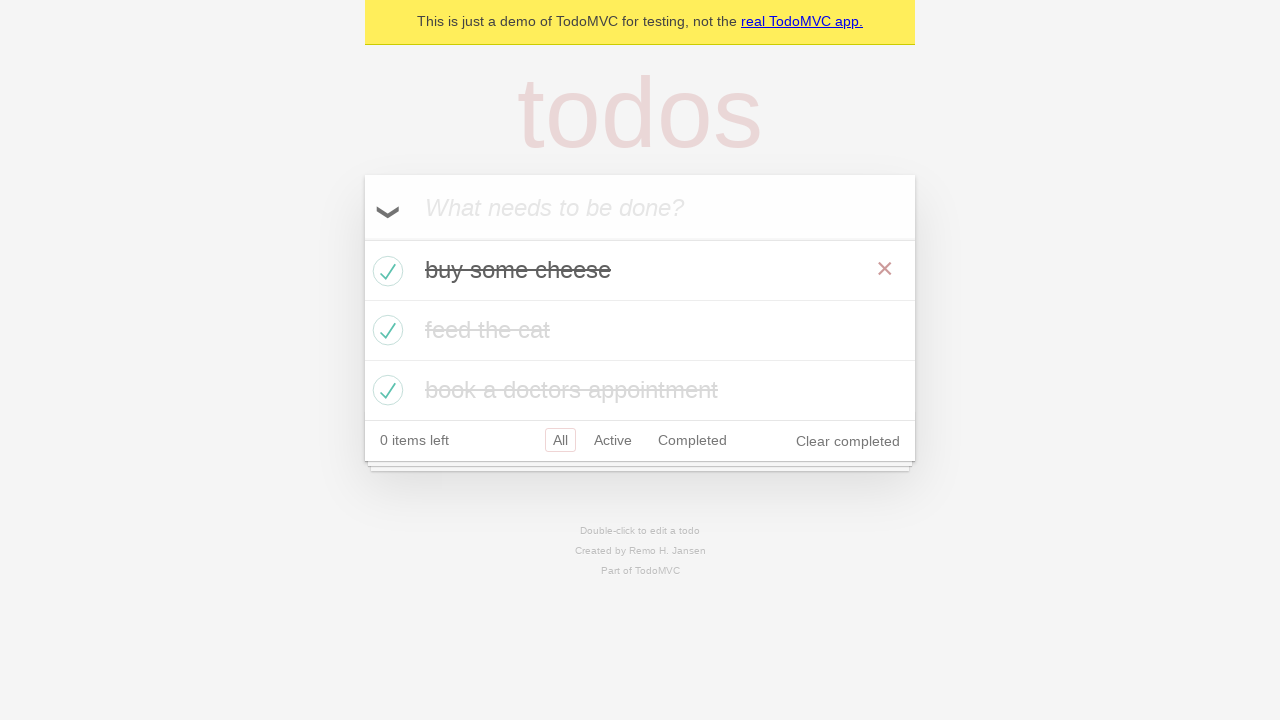

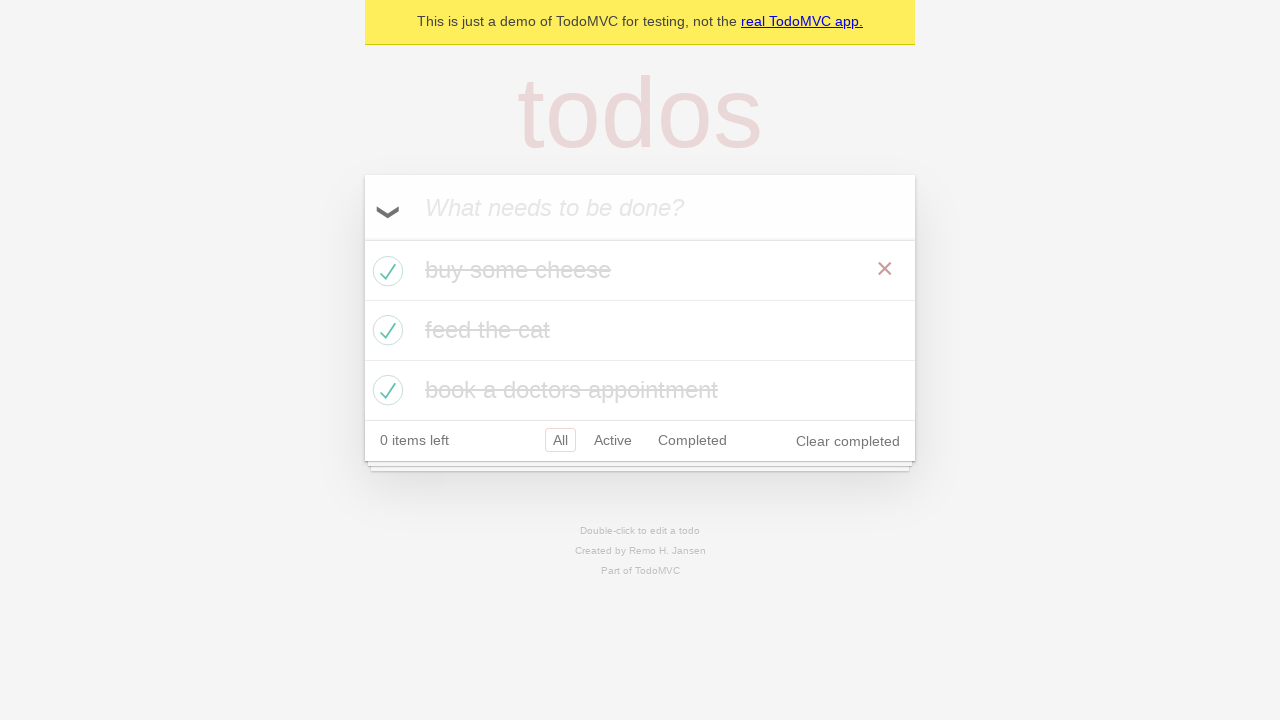